Scrolls to and clicks the "Find out which course is for you" button using helper methods

Starting URL: https://www.techtorialacademy.com/

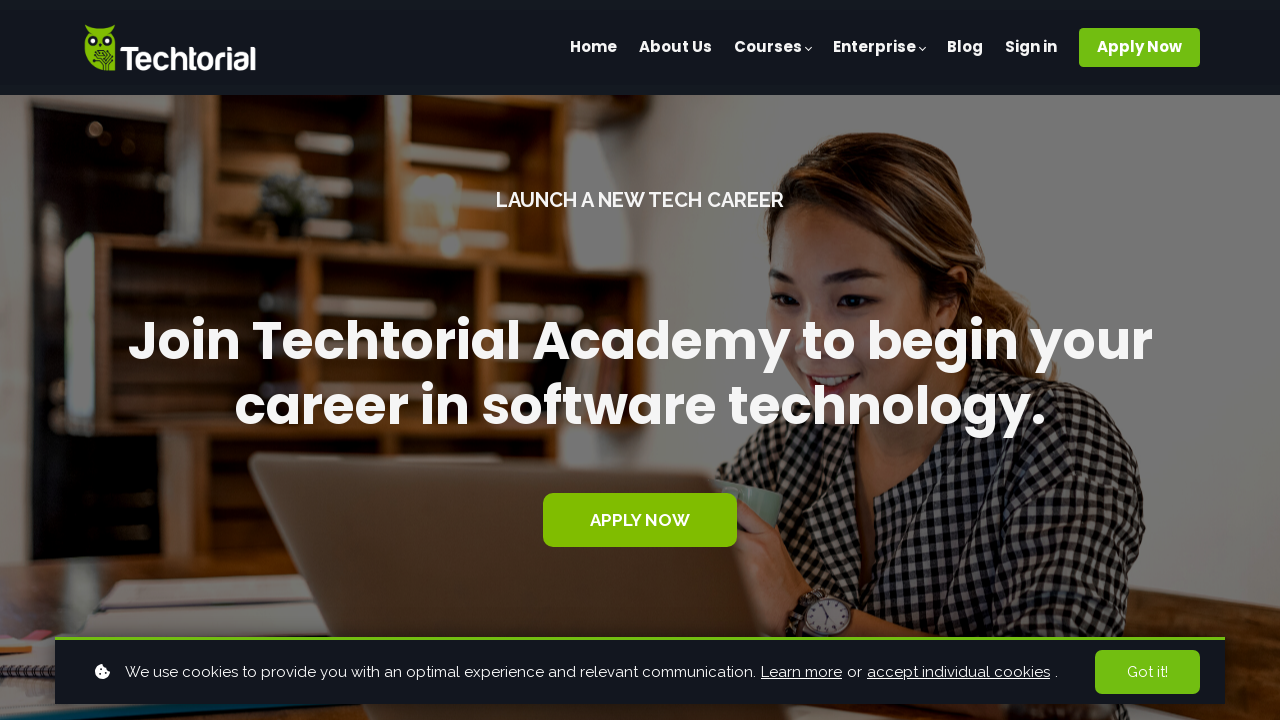

Located 'Find out which course is for you' button using XPath
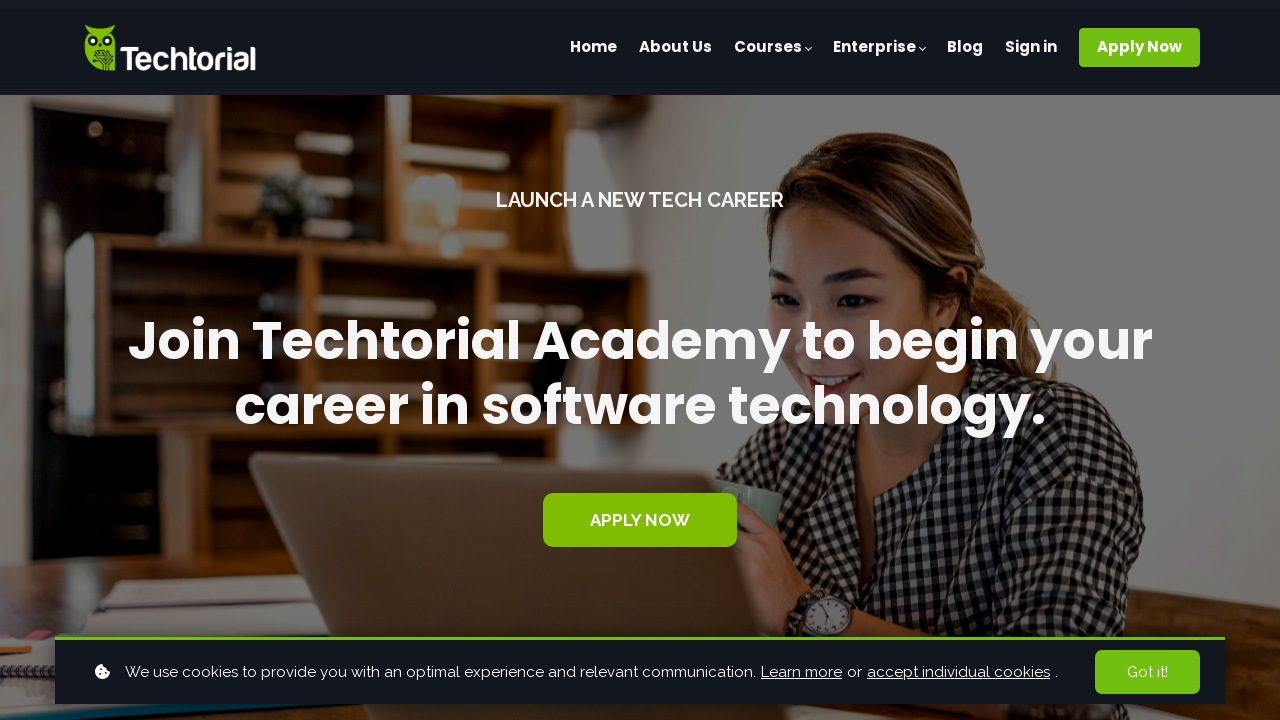

Scrolled to 'Find out which course is for you' button
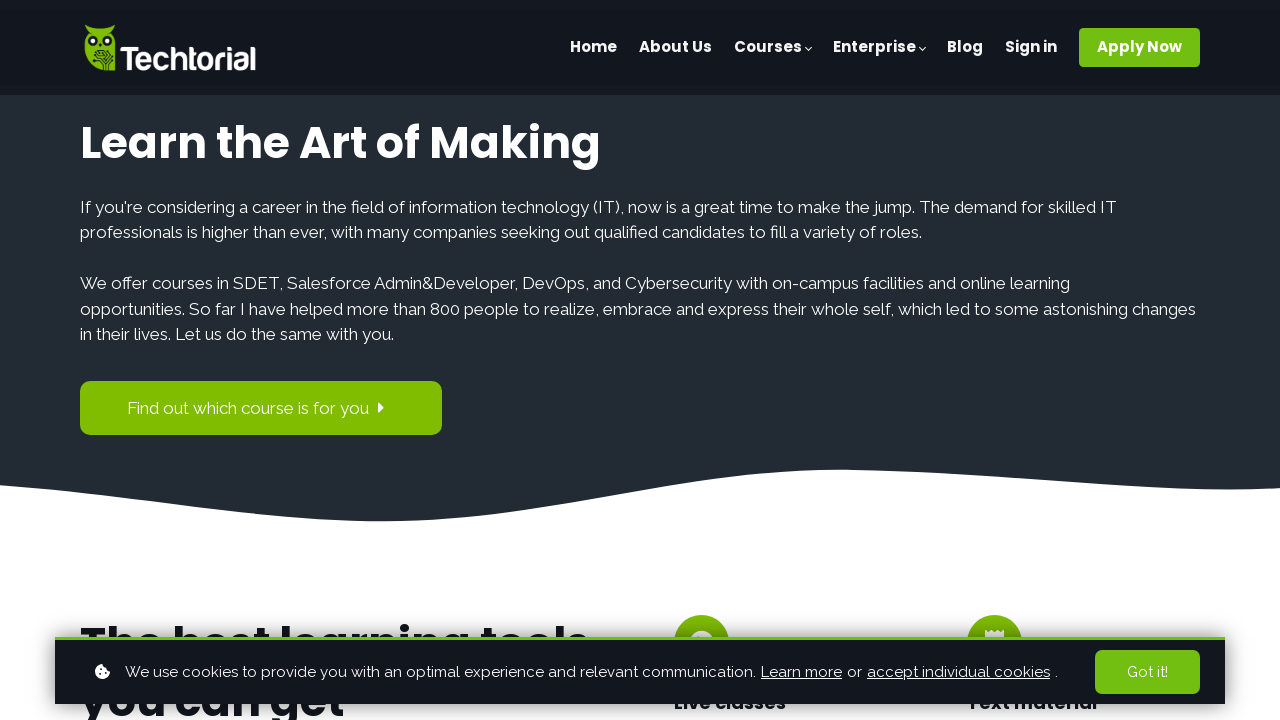

Clicked 'Find out which course is for you' button at (261, 408) on xpath=//span[contains(text(),'Find out which course is for you')]/..
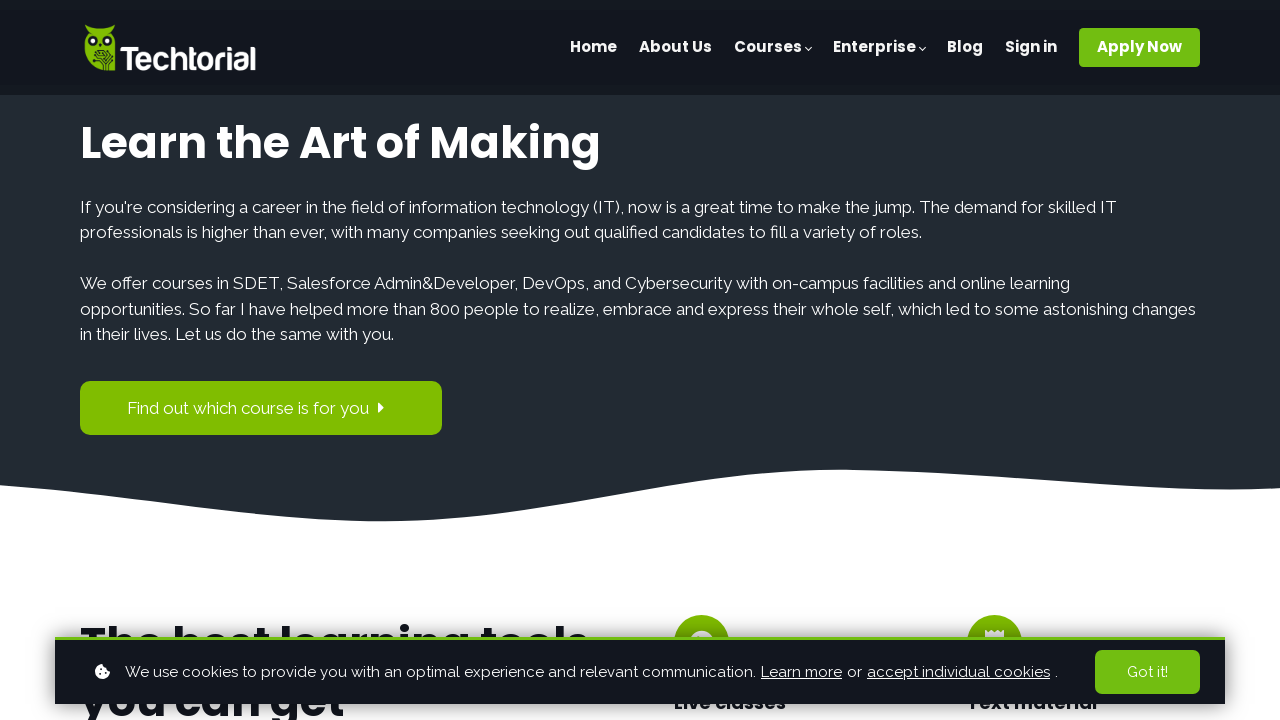

Retrieved page title: Kickstart Your Tech Career with Our Top-Rated Coding Bootcamp
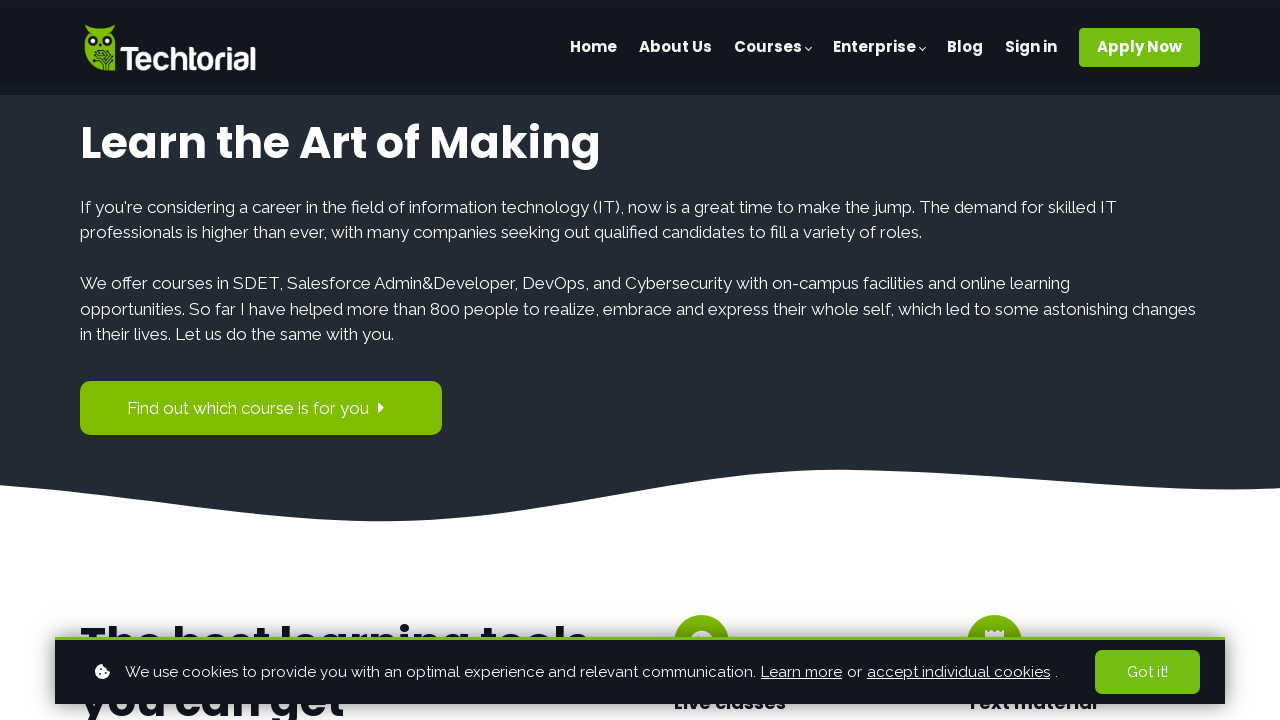

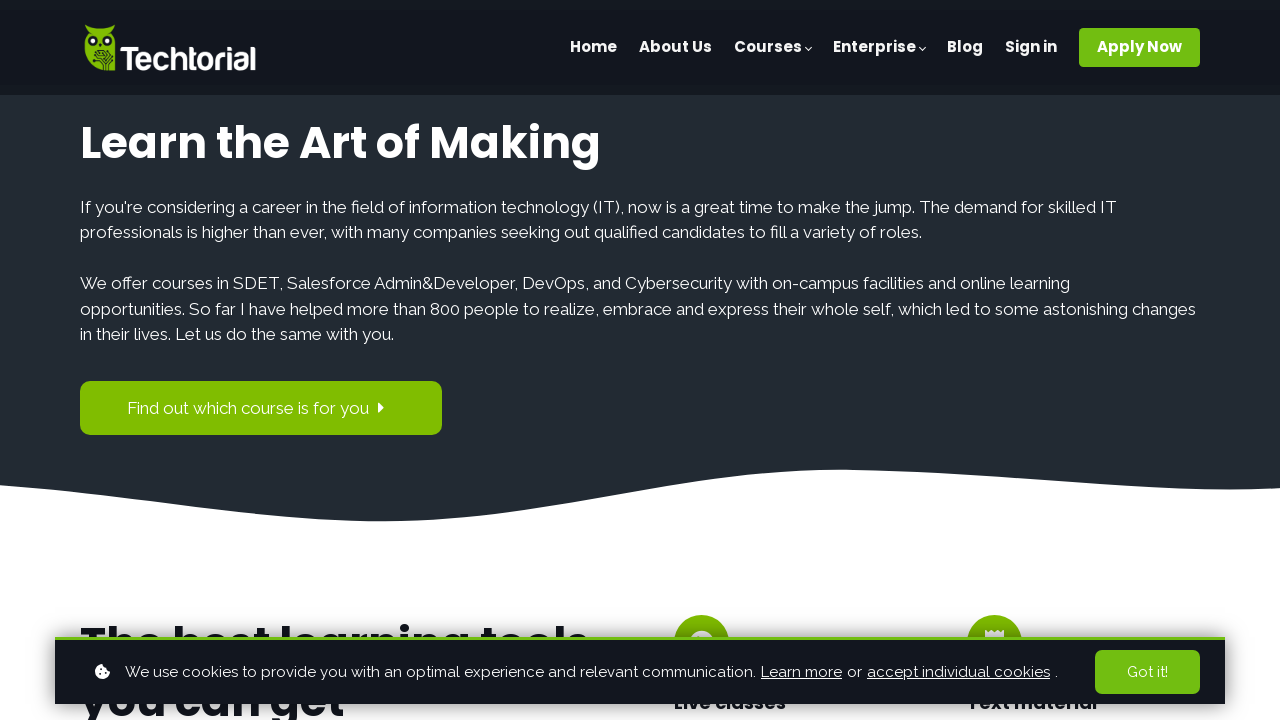